Tests selecting dropdown options by their value attribute multiple times

Starting URL: https://testcenter.techproeducation.com/index.php?page=dropdown

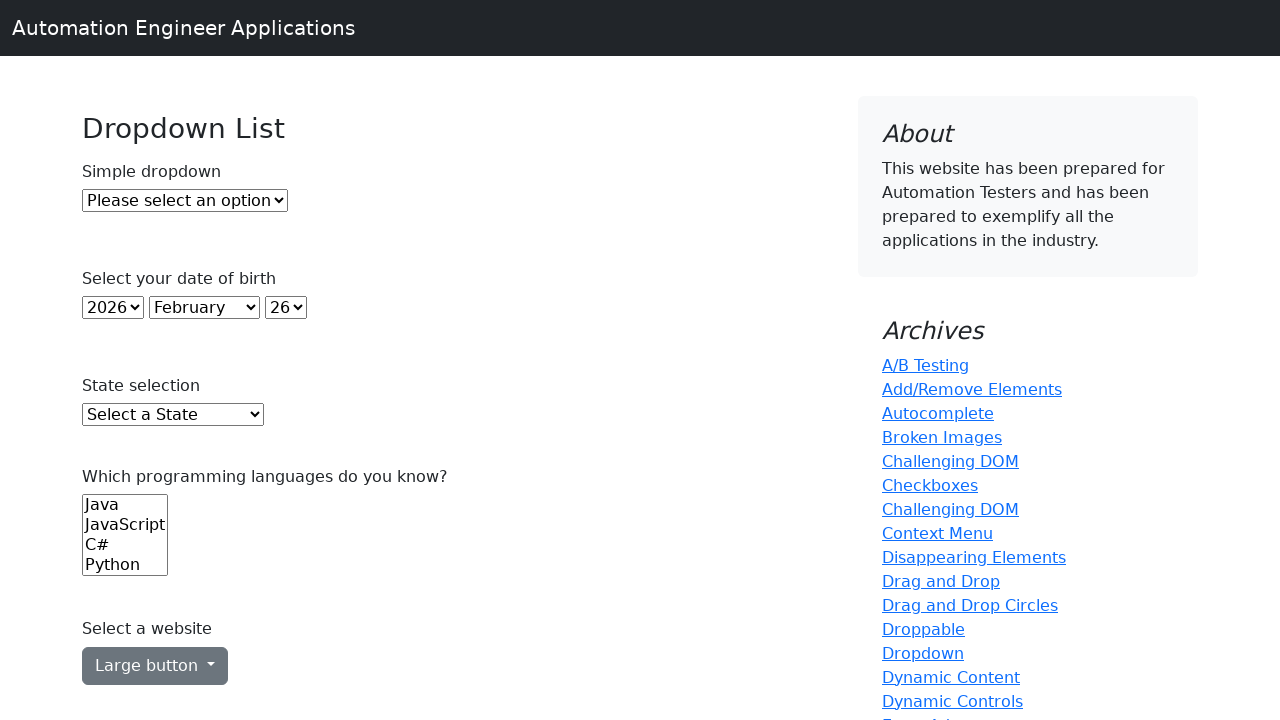

Located dropdown element with id 'dropdown'
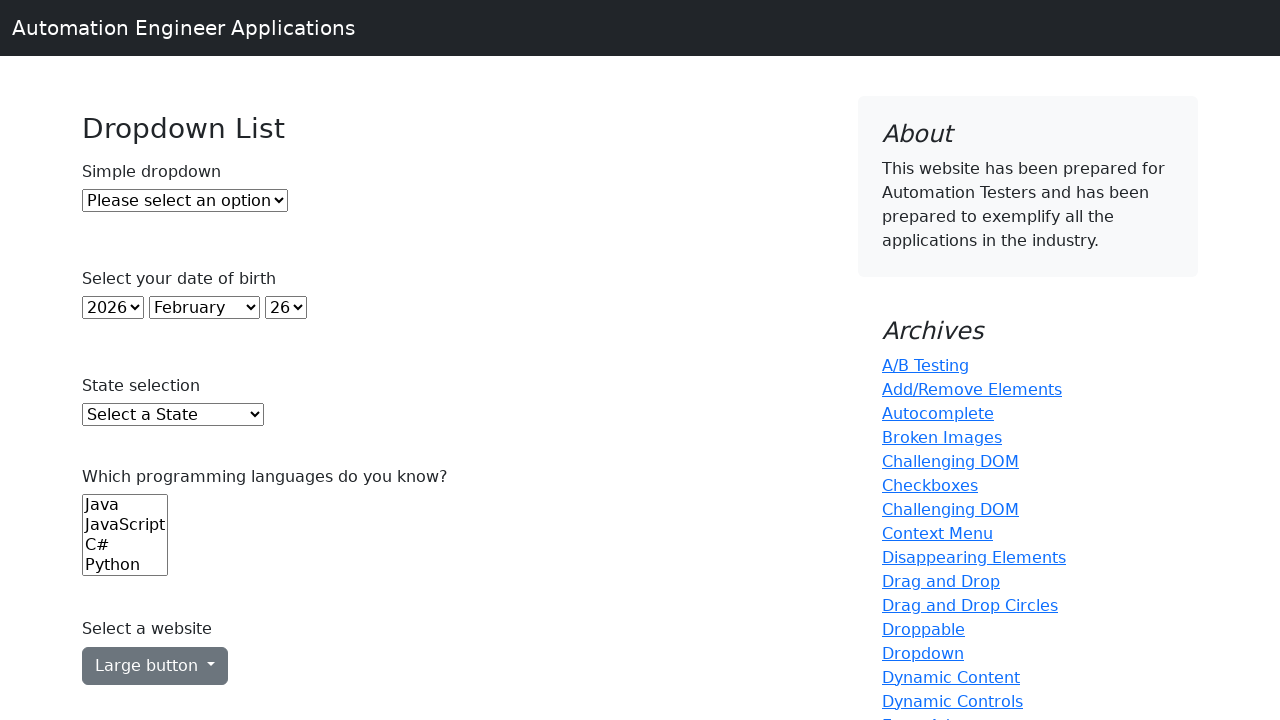

Selected Option 1 from dropdown by value on #dropdown
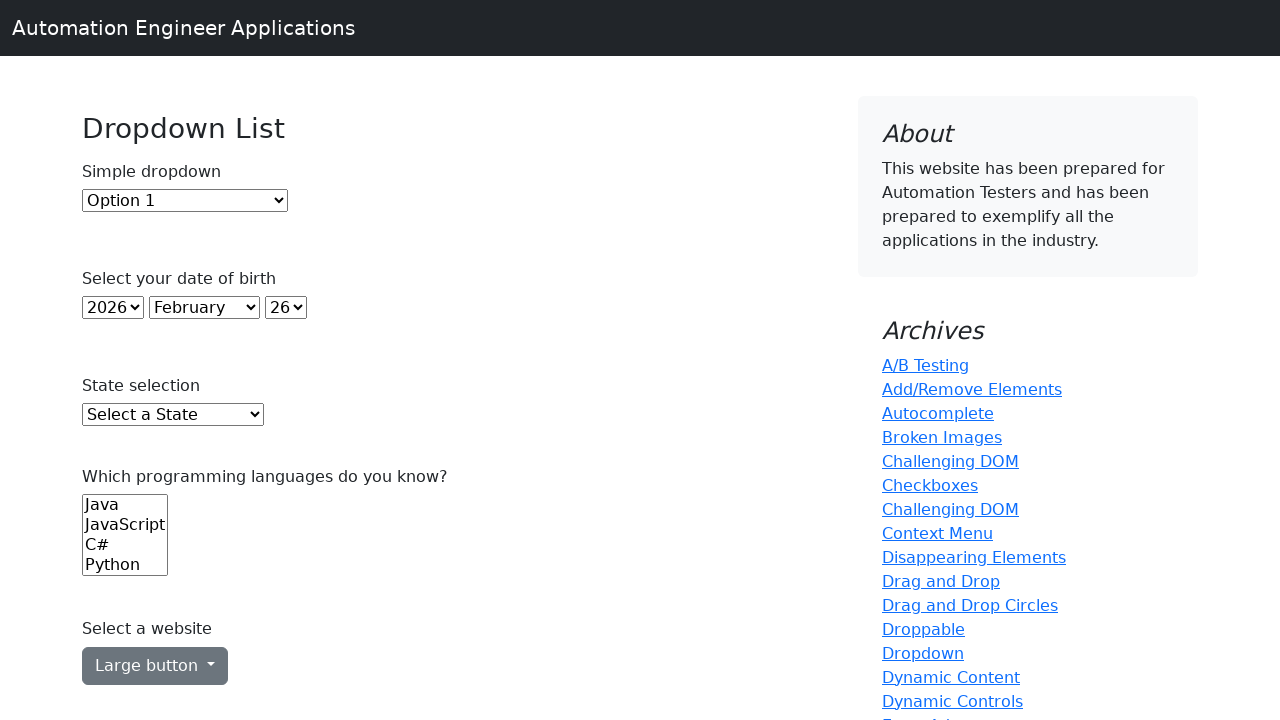

Waited 3 seconds after selecting Option 1
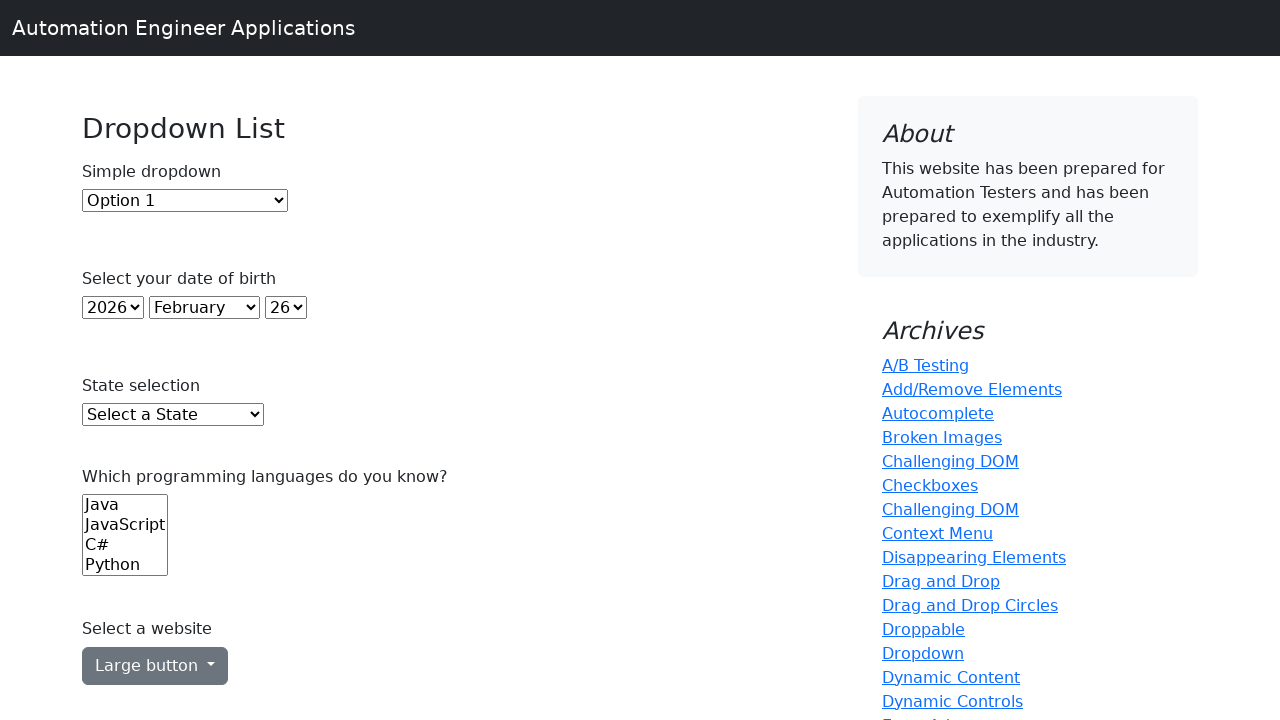

Selected Option 2 from dropdown by value on #dropdown
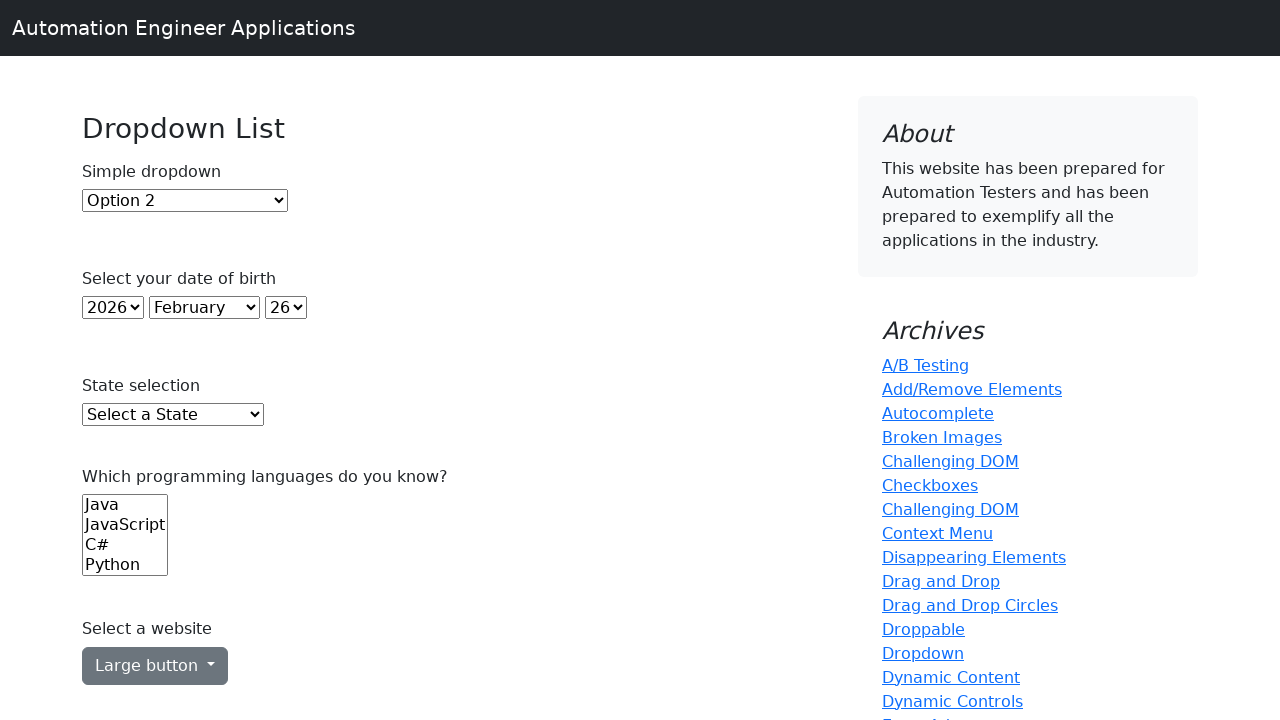

Waited 3 seconds after selecting Option 2
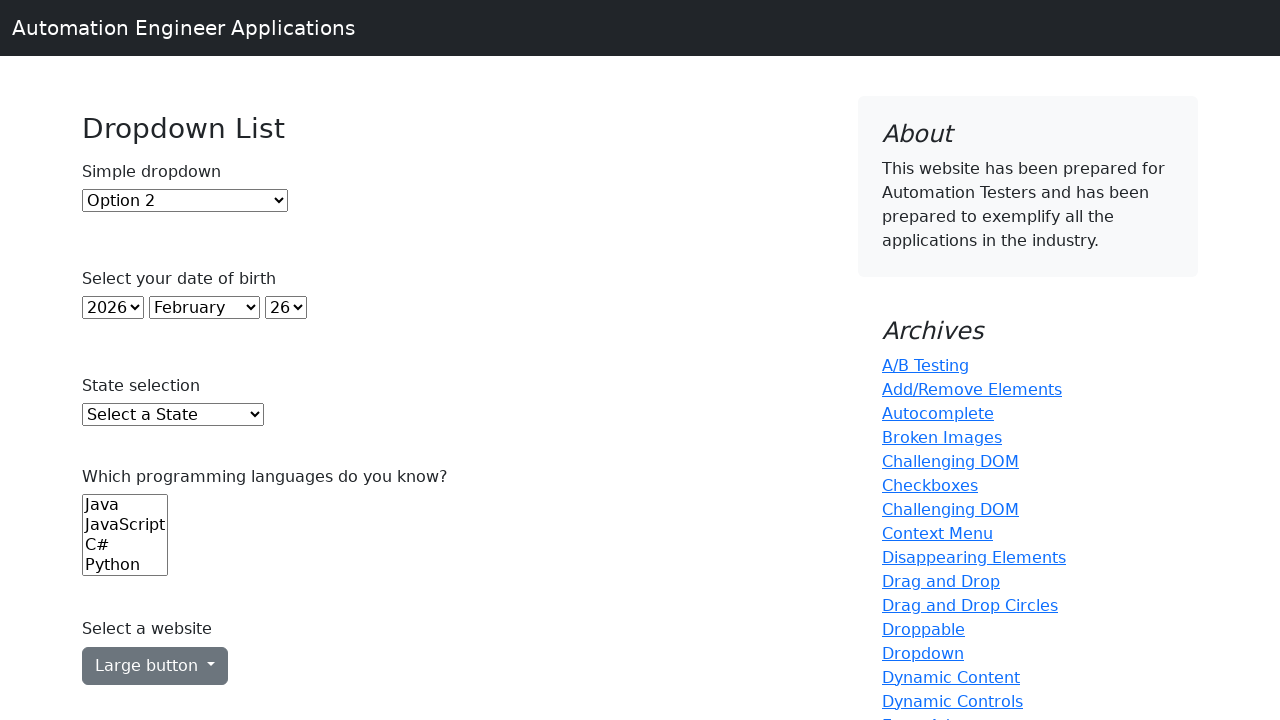

Selected Option 1 from dropdown again by value on #dropdown
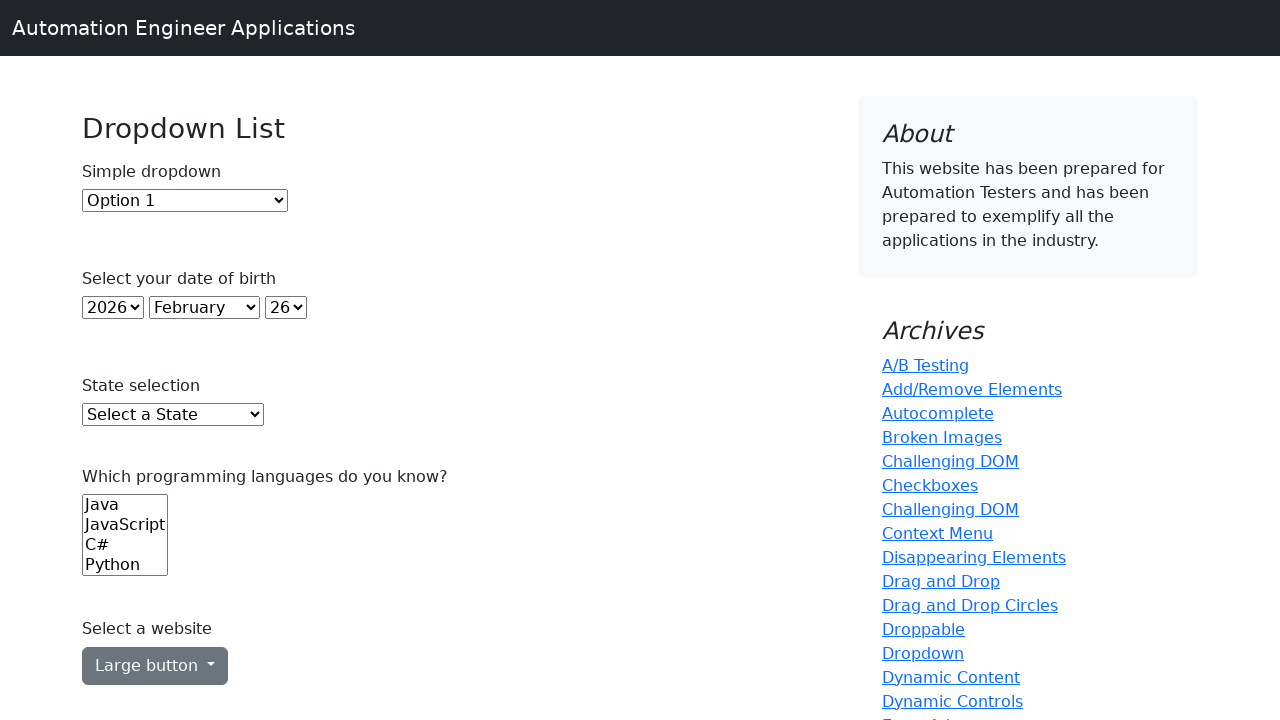

Waited 3 seconds after selecting Option 1 again
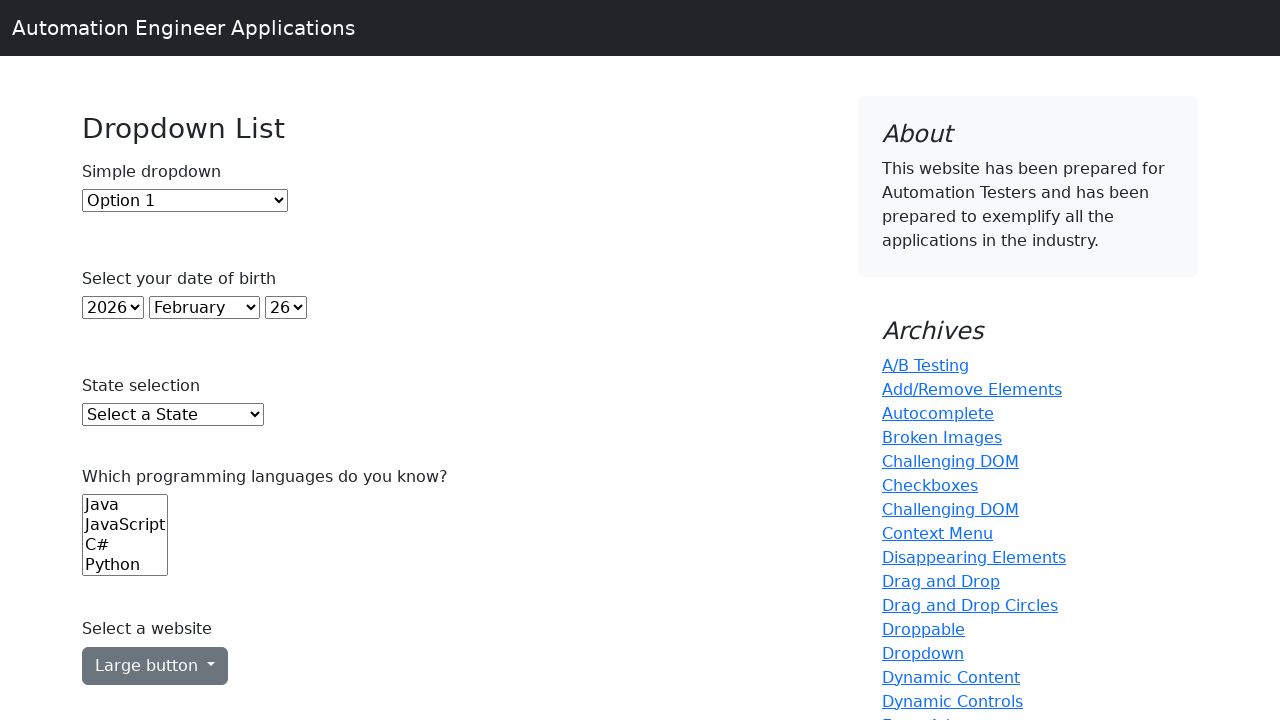

Selected Option 2 from dropdown again by value on #dropdown
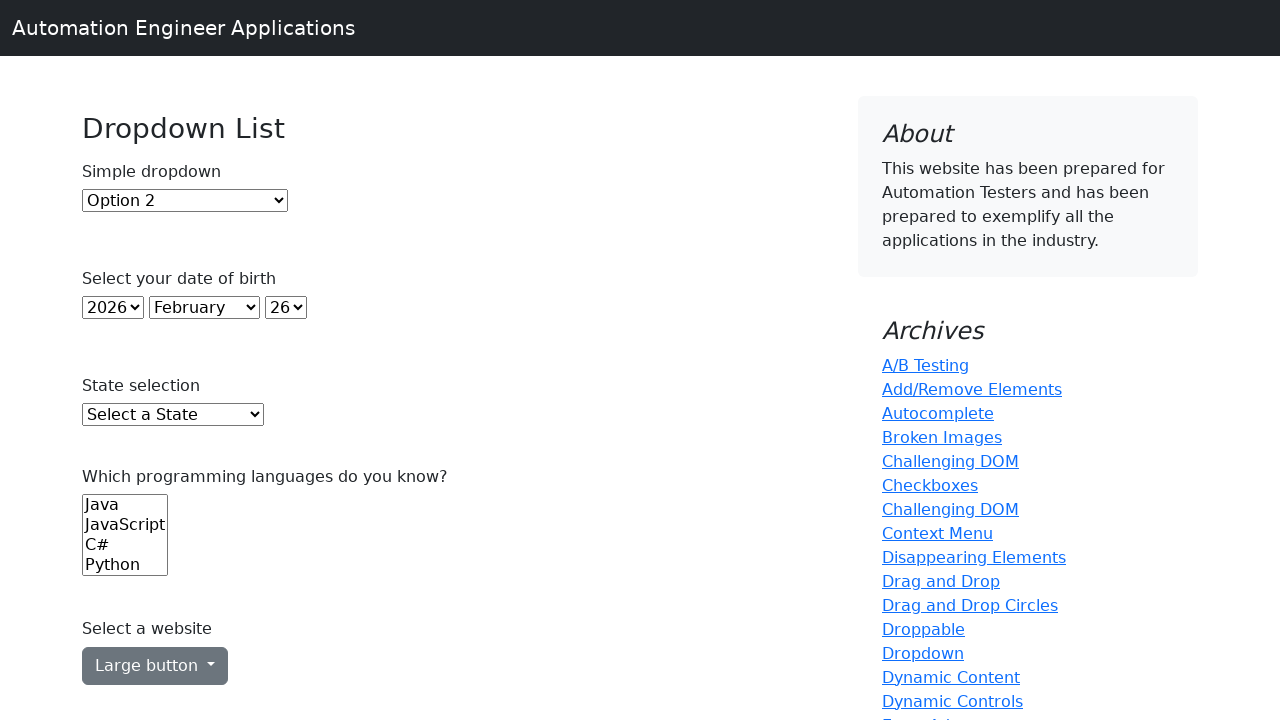

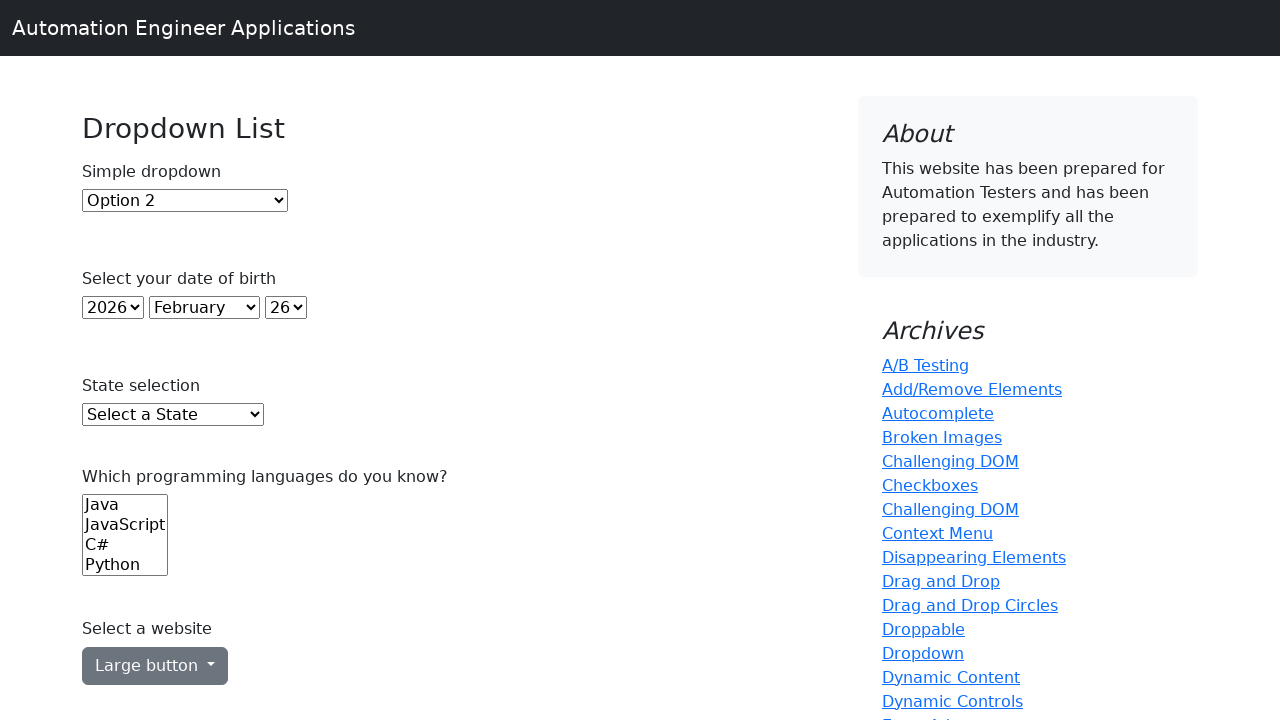